Tests jQuery UI selectable functionality by clicking and dragging from the first item to the last item to select multiple items

Starting URL: https://jqueryui.com/selectable/

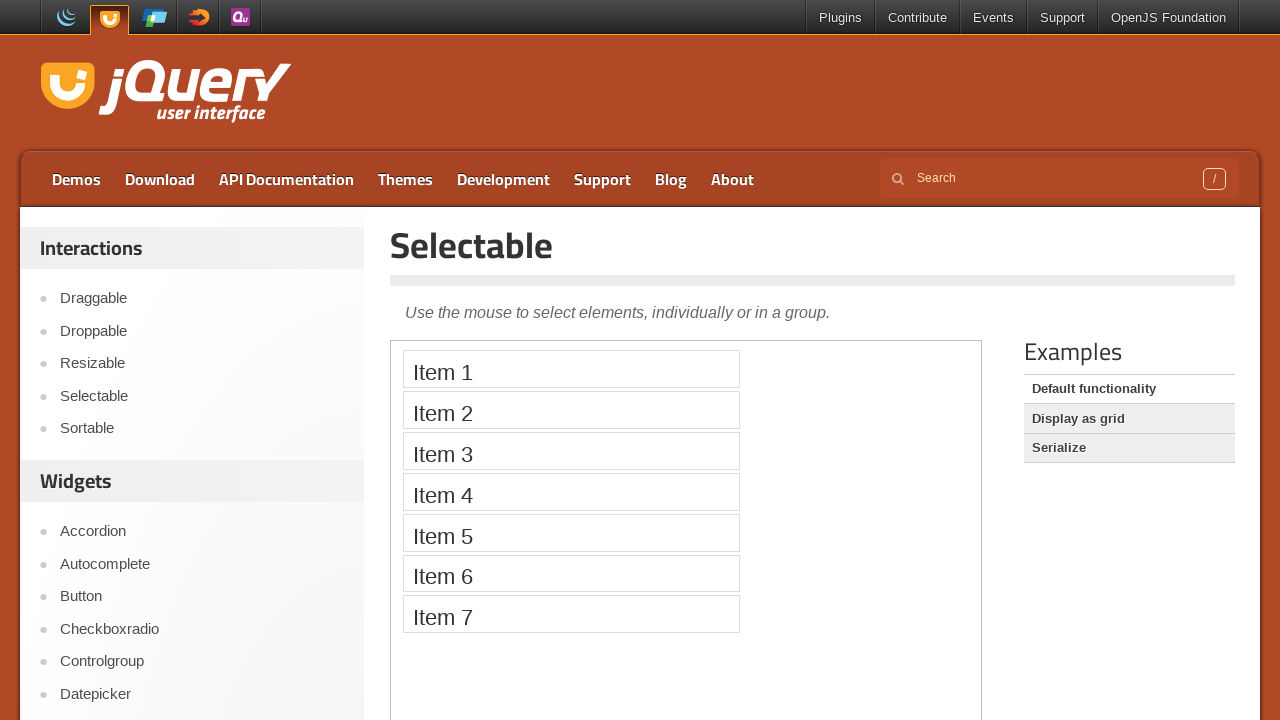

Located iframe containing selectable demo
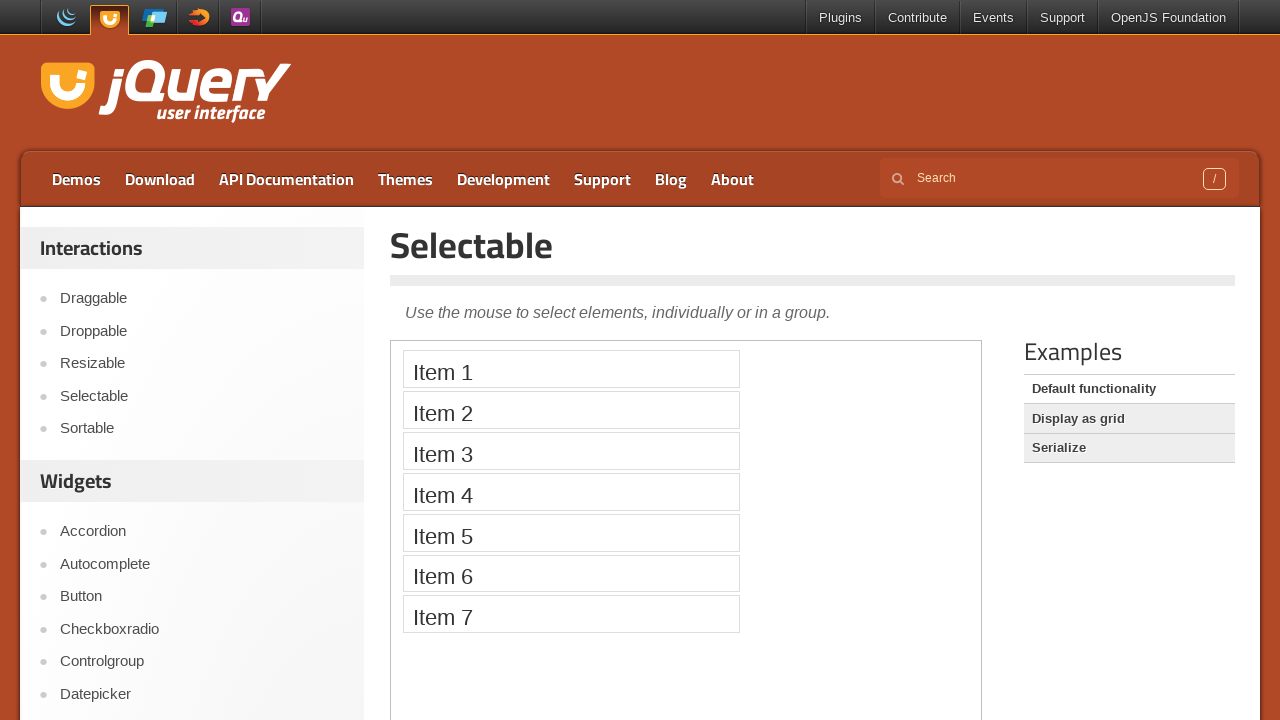

Located first selectable item (Item 1)
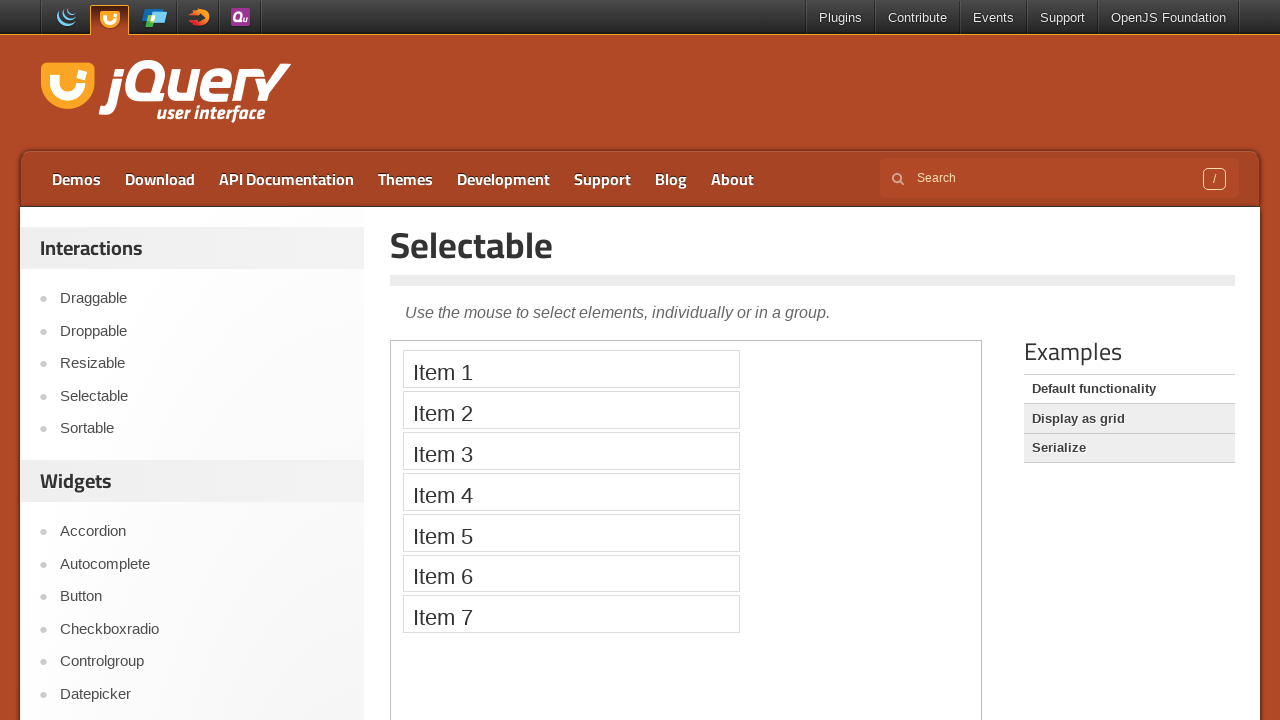

Located last selectable item (Item 7)
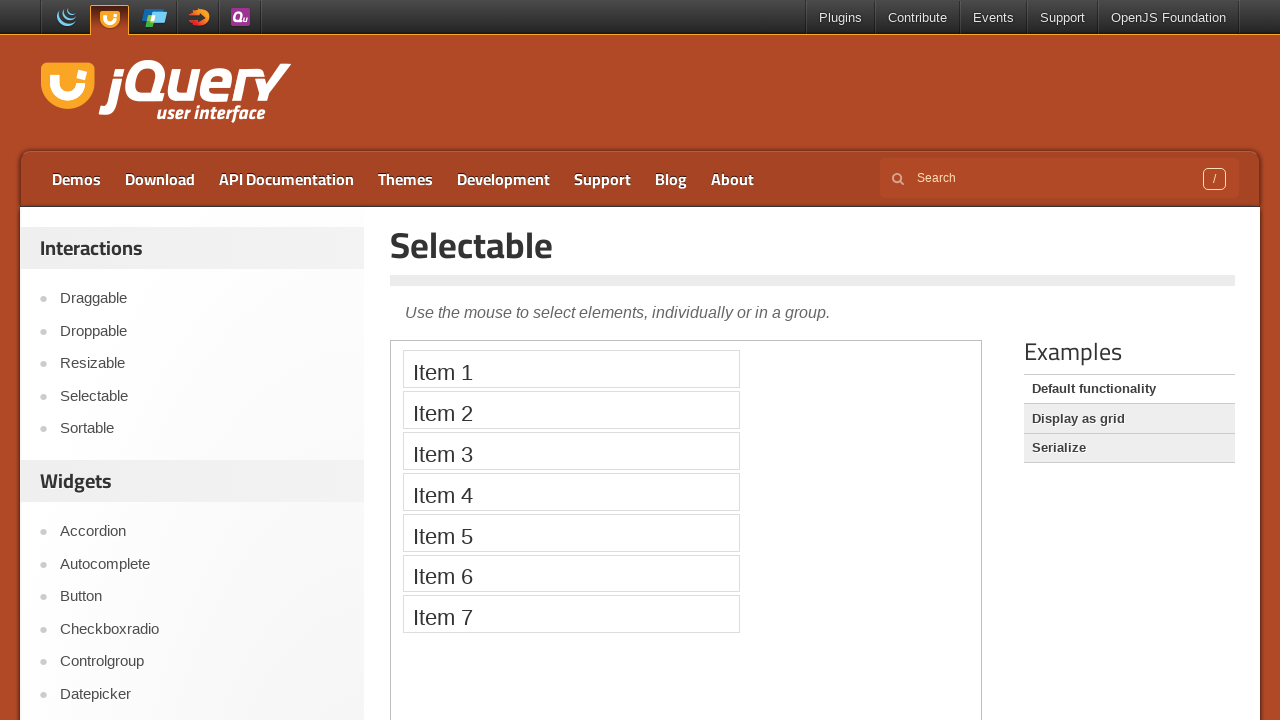

Scrolled down to ensure selectable items are visible
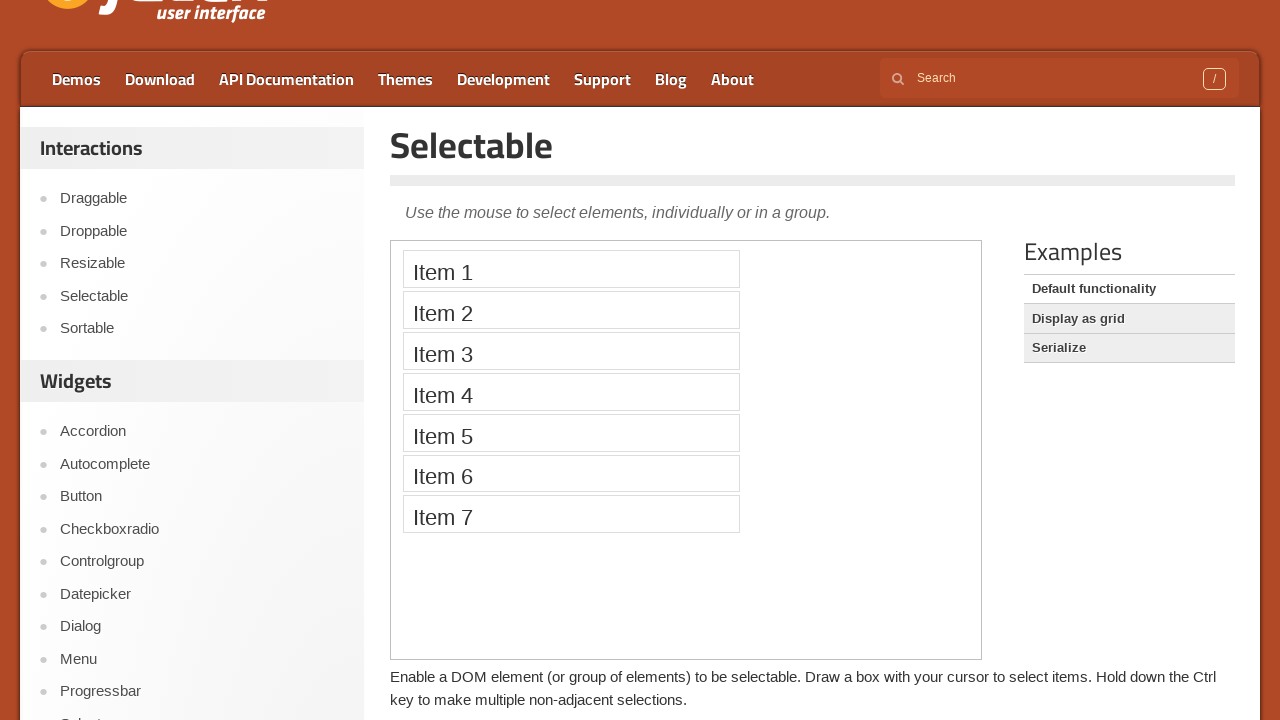

Retrieved bounding box of Item 1
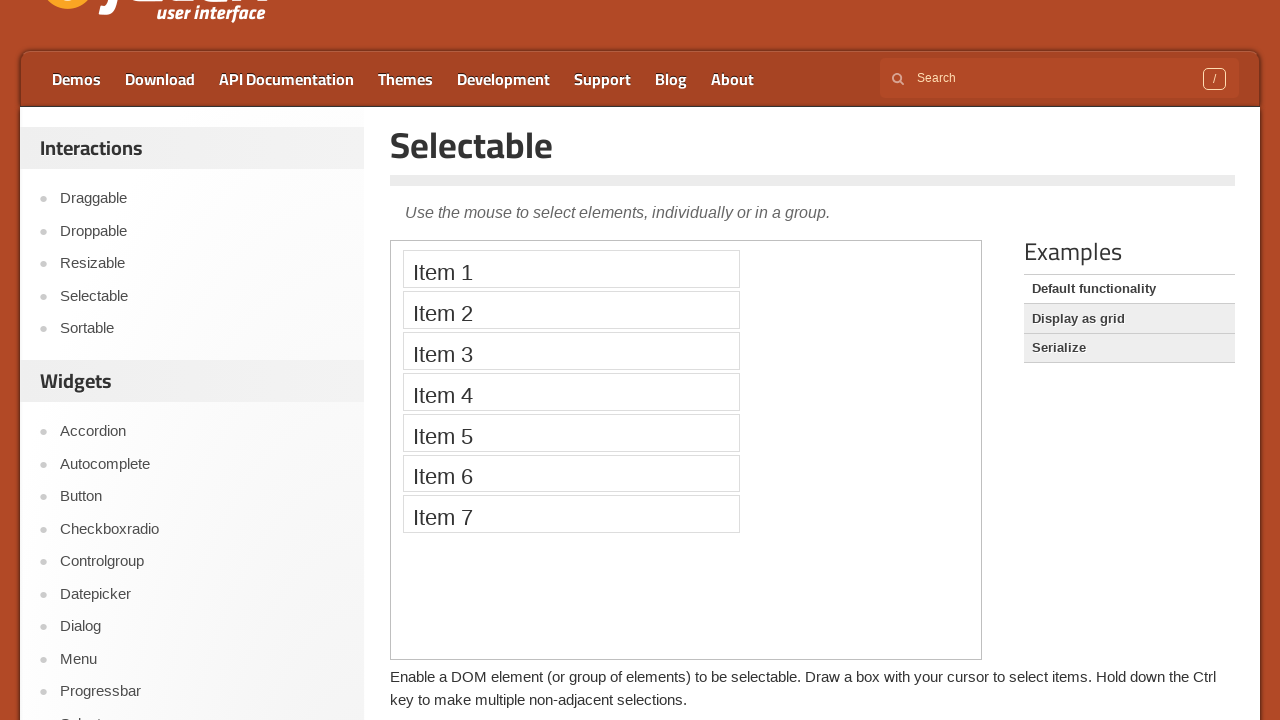

Retrieved bounding box of Item 7
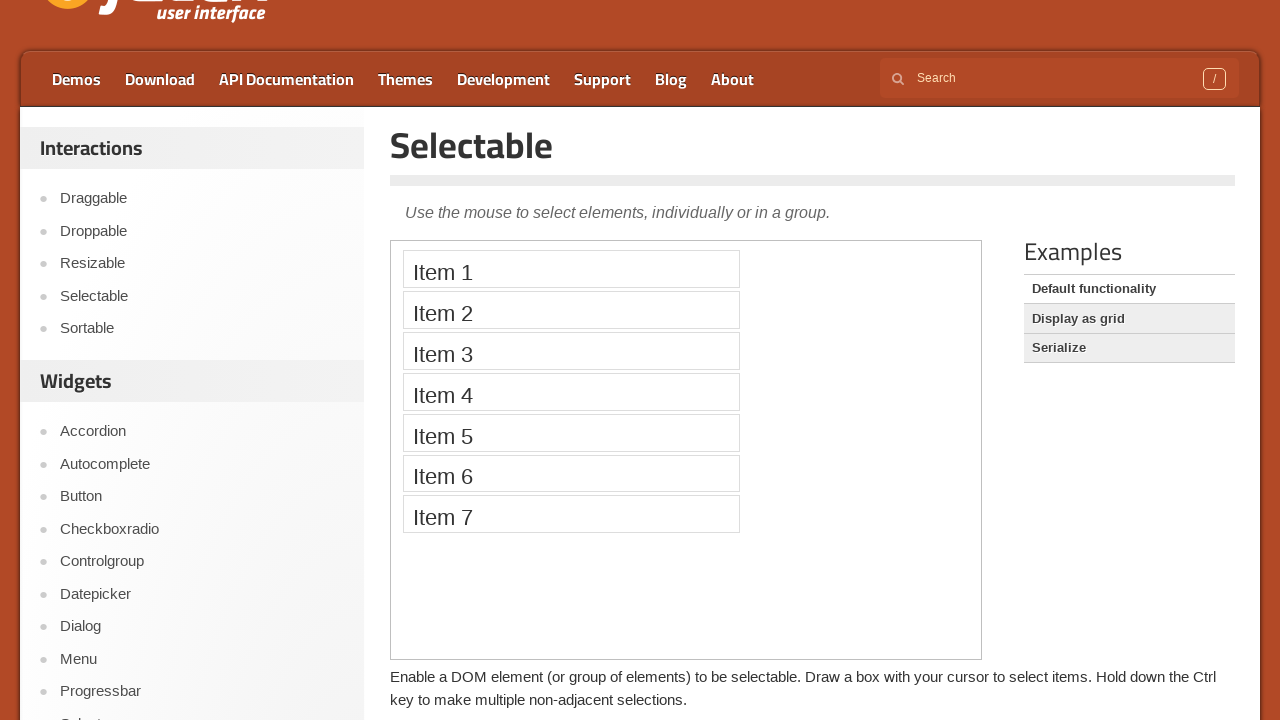

Moved mouse to center of Item 1 at (571, 269)
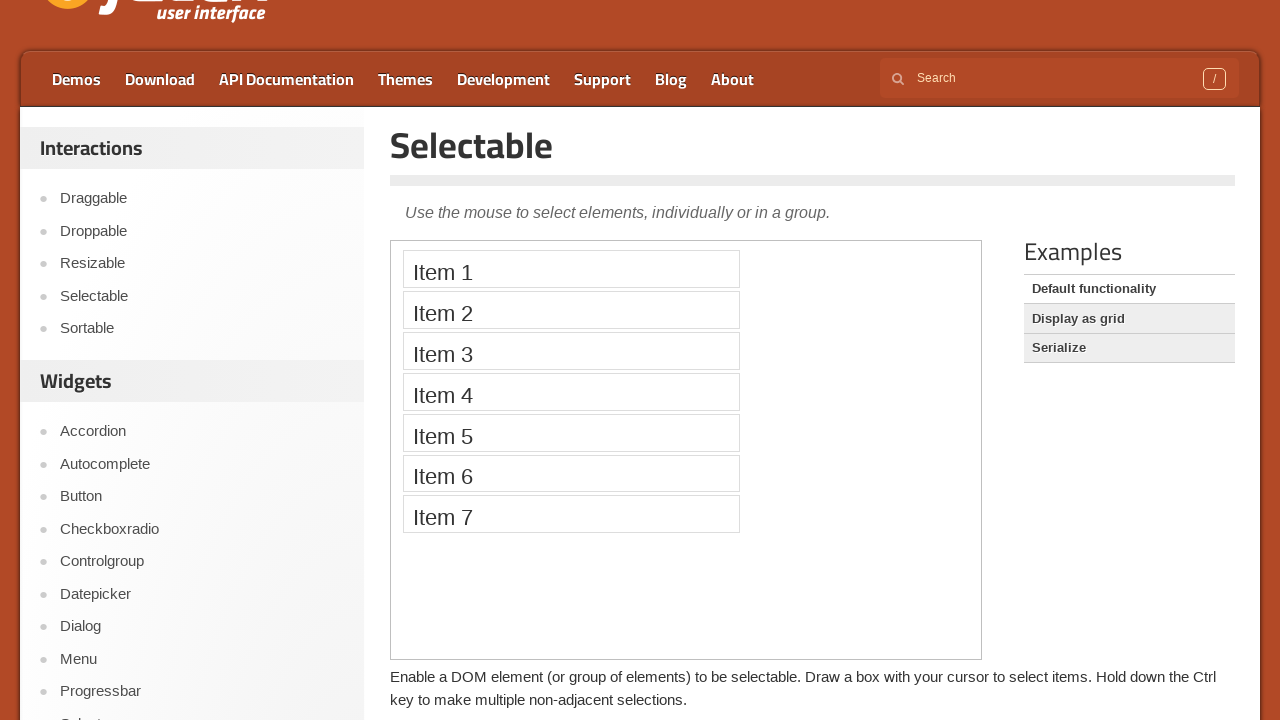

Pressed mouse button down at Item 1 at (571, 269)
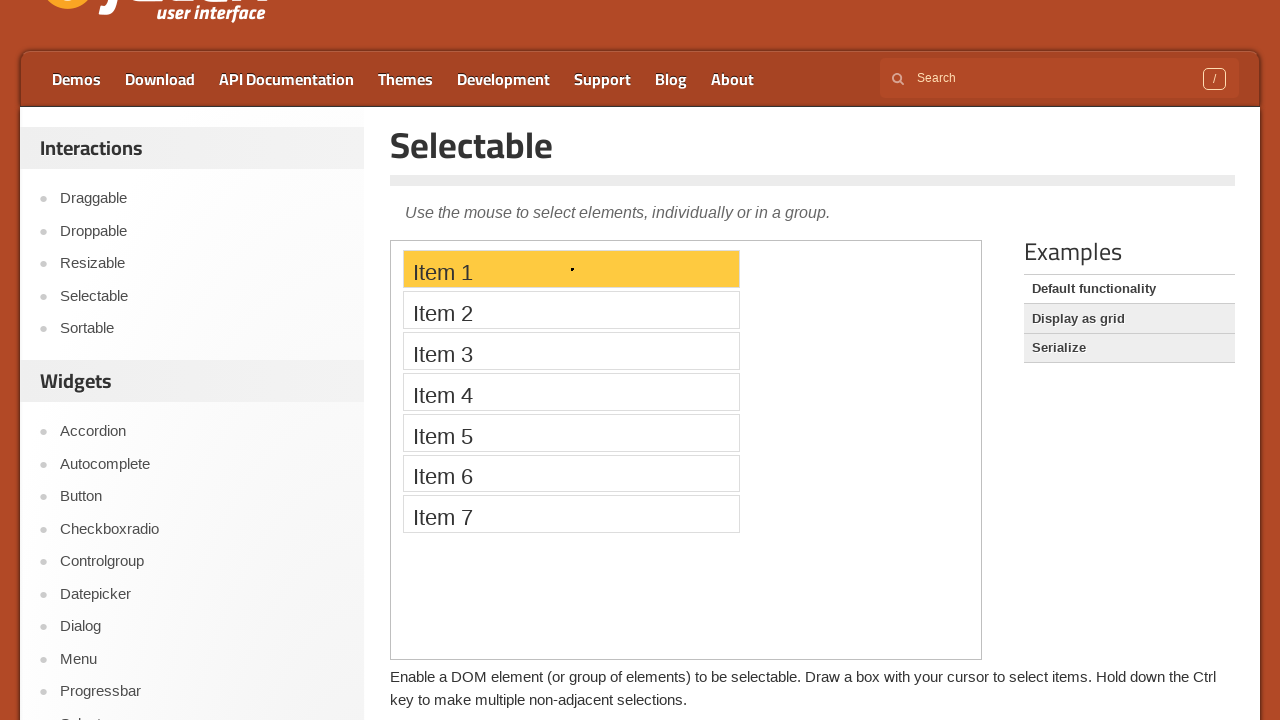

Dragged mouse to center of Item 7 at (571, 514)
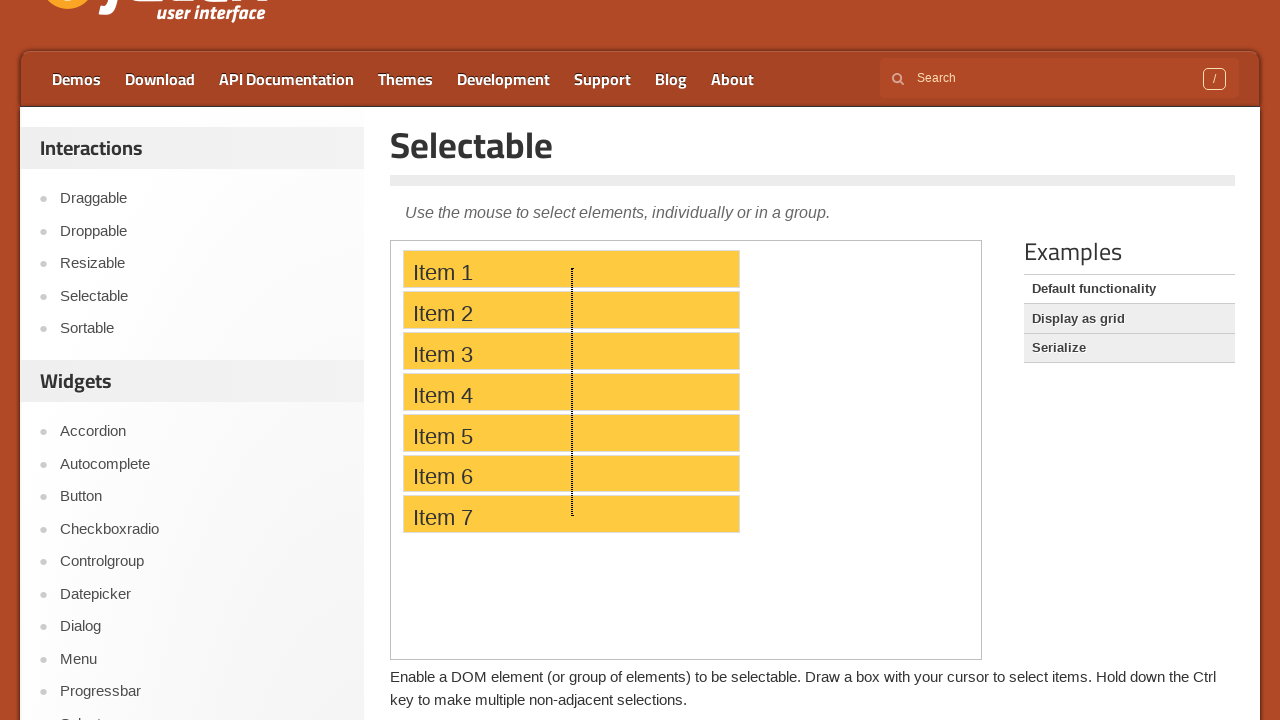

Released mouse button to complete selection from Item 1 to Item 7 at (571, 514)
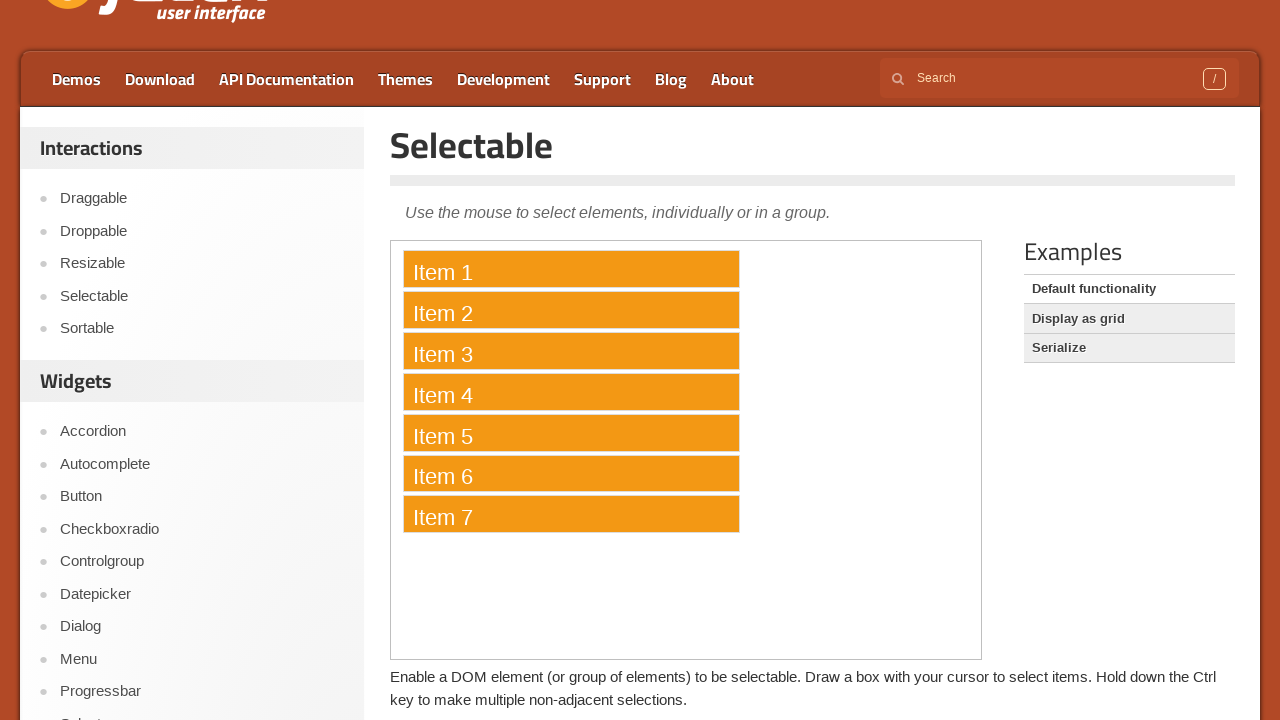

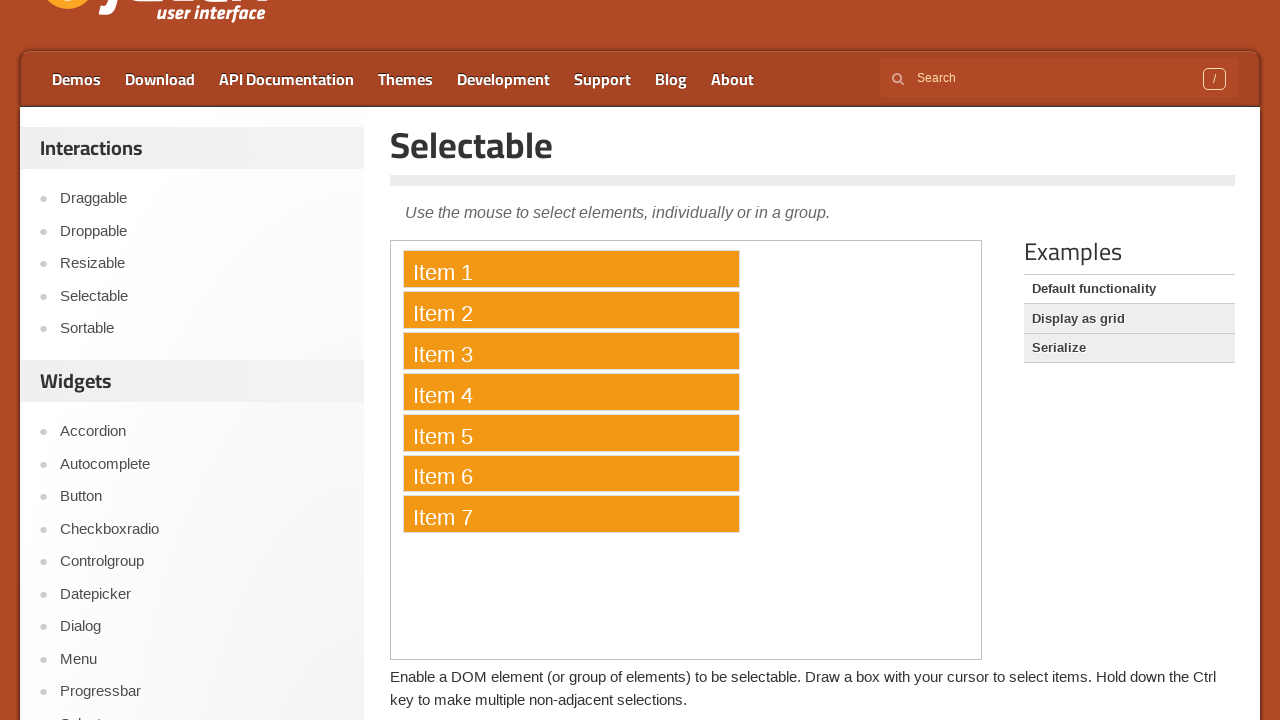